Navigates to the OrangeHRM demo login page and verifies that the page loads successfully by waiting for the page to be ready.

Starting URL: https://opensource-demo.orangehrmlive.com/web/index.php/auth/login

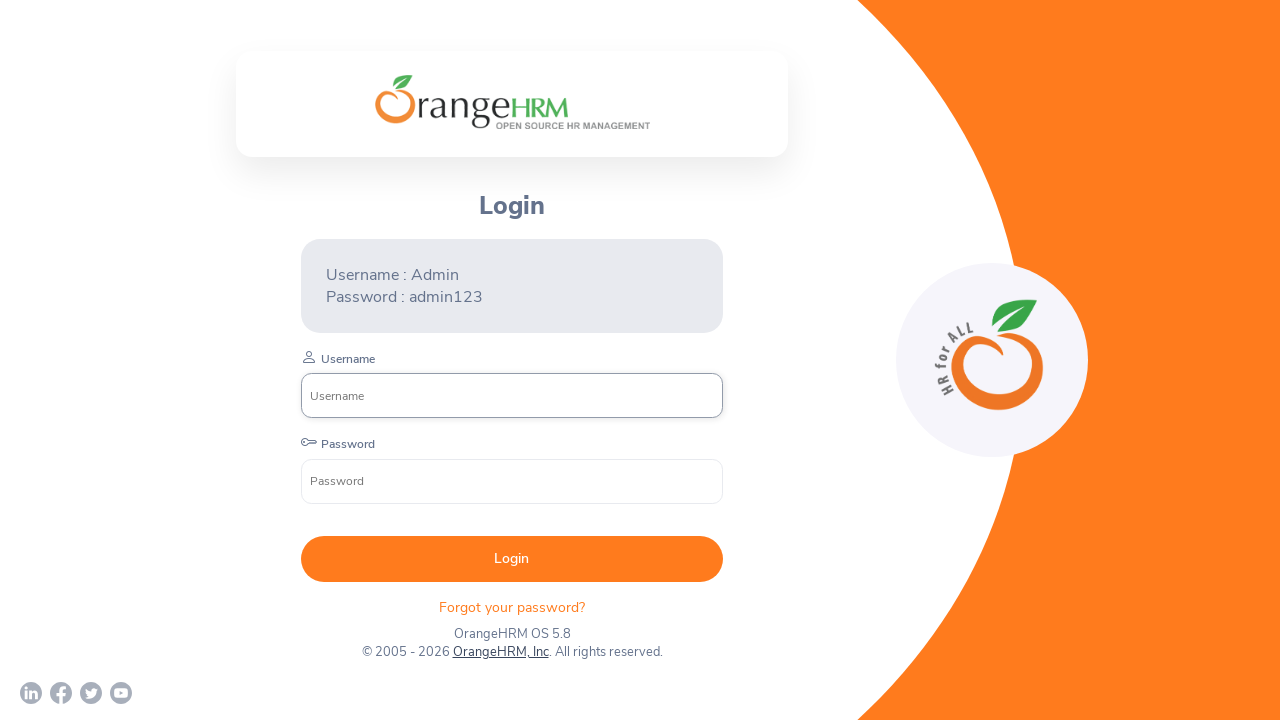

Waited for page DOM to be fully loaded
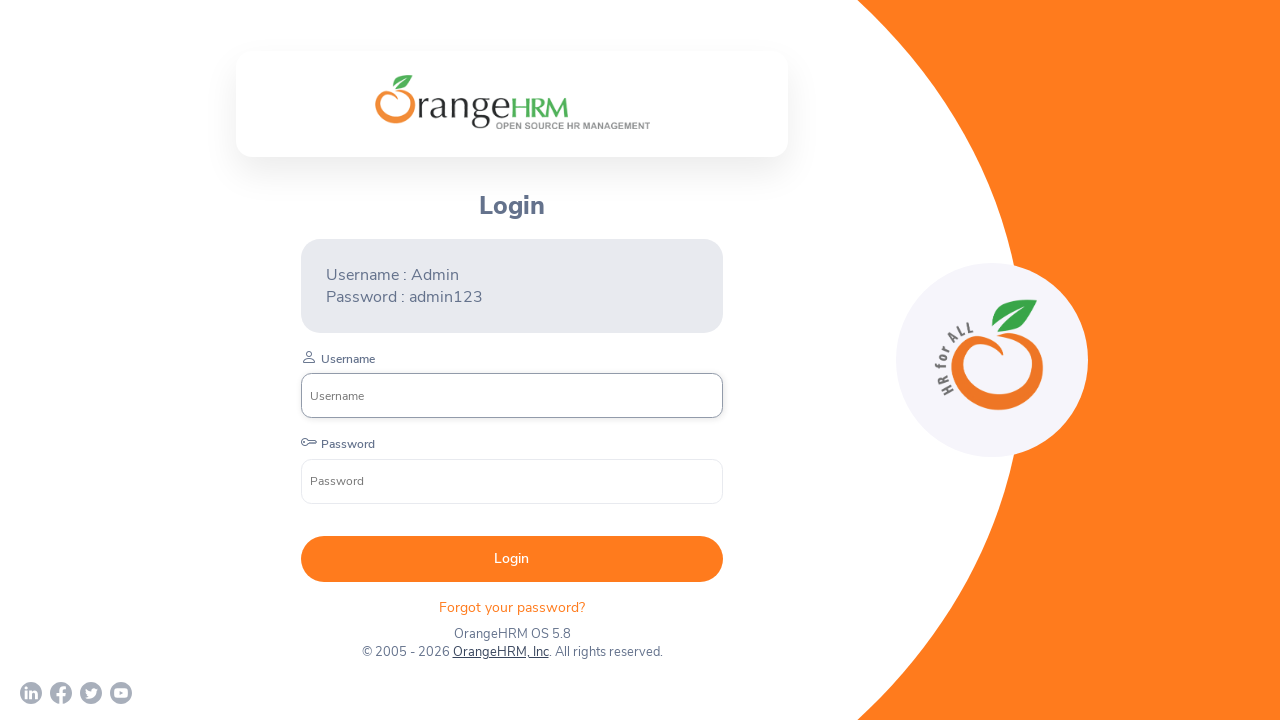

Verified username input field is present on OrangeHRM login page
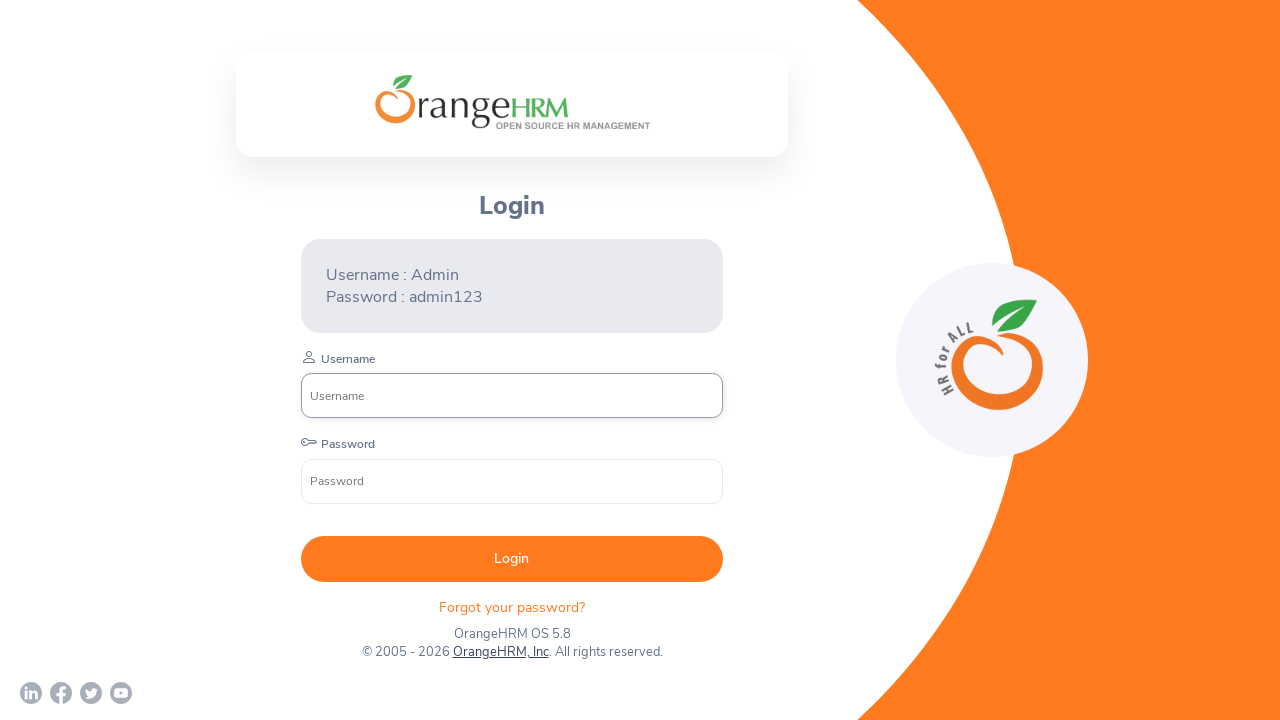

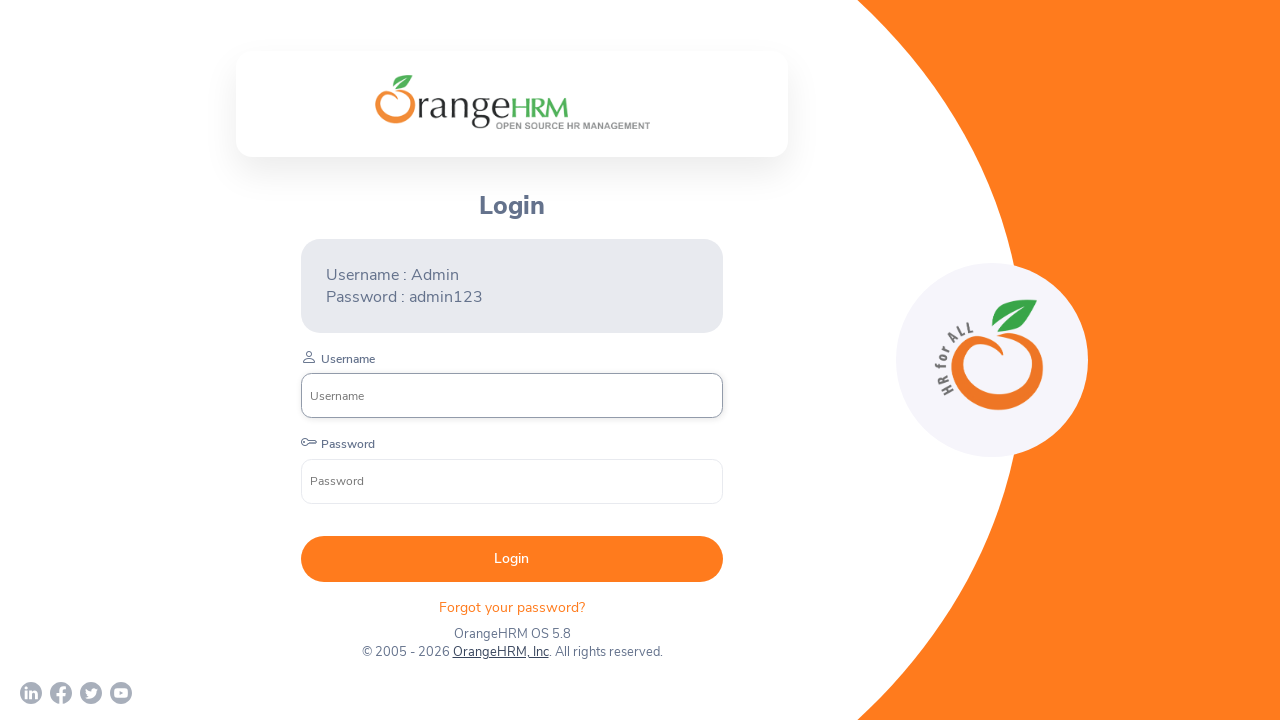